Navigates to the Daraz Pakistan e-commerce website and verifies the page title matches the expected value

Starting URL: https://www.daraz.pk/

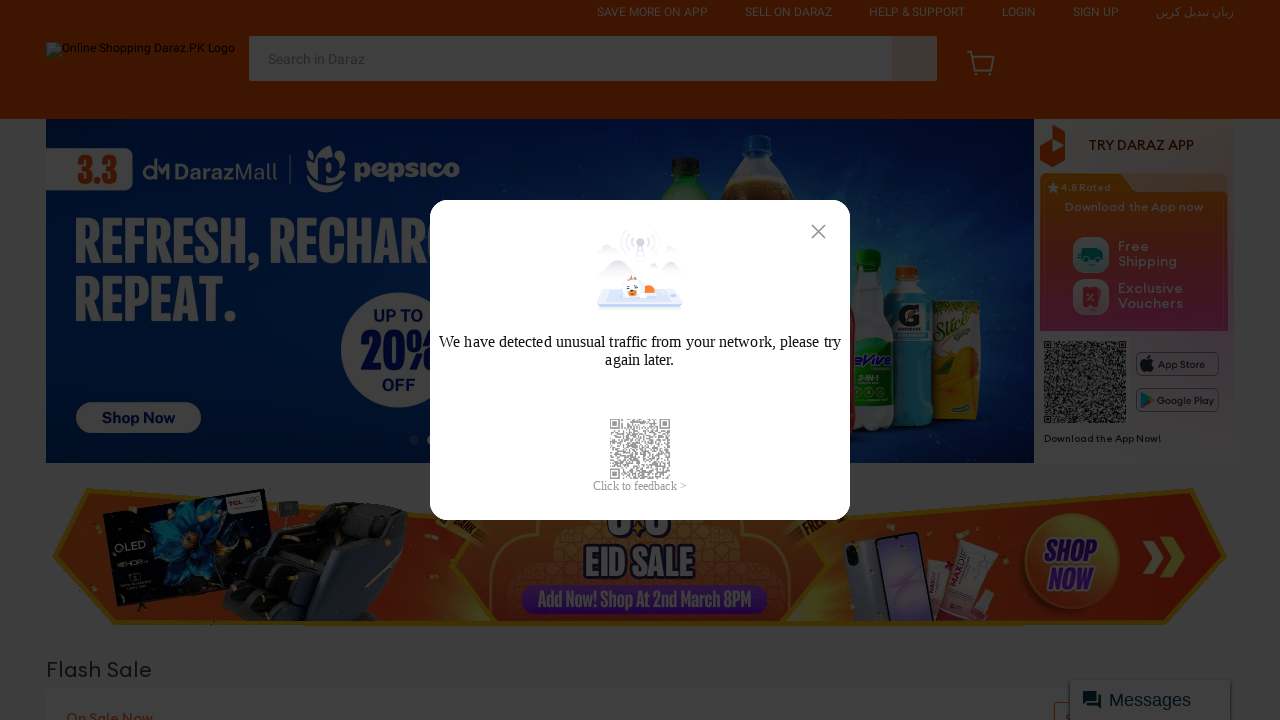

Navigated to Daraz Pakistan website
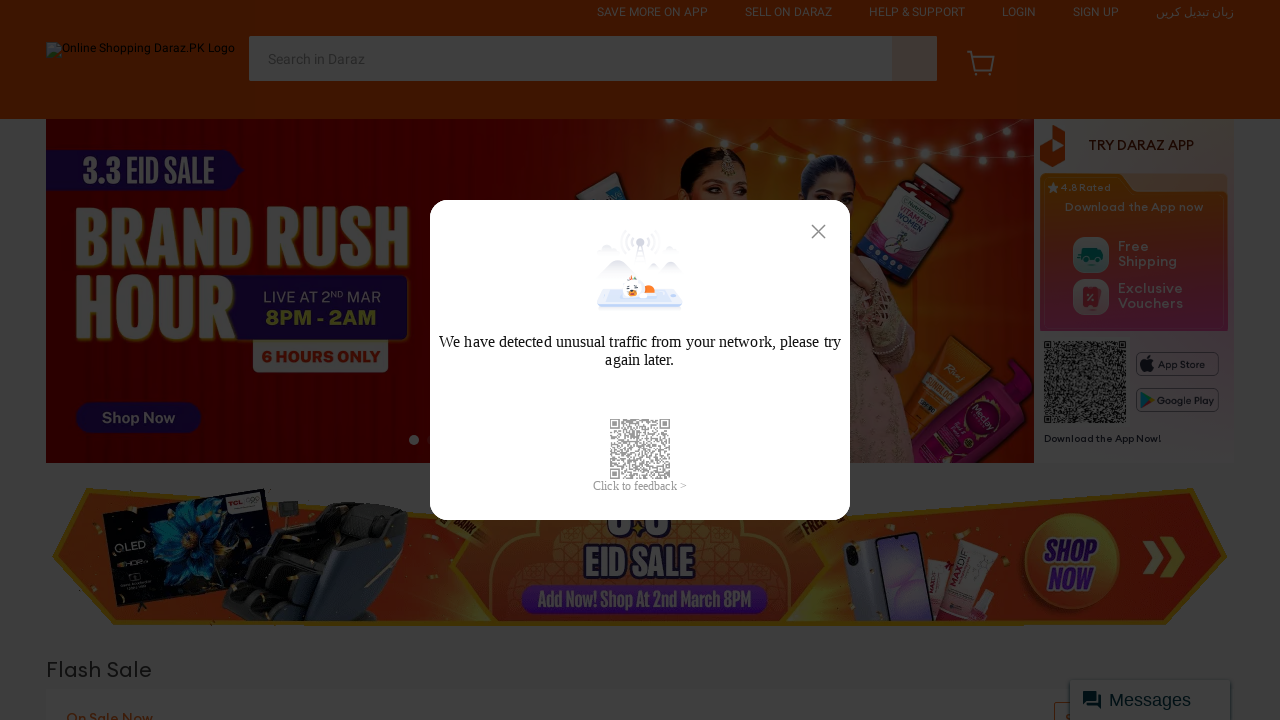

Retrieved page title
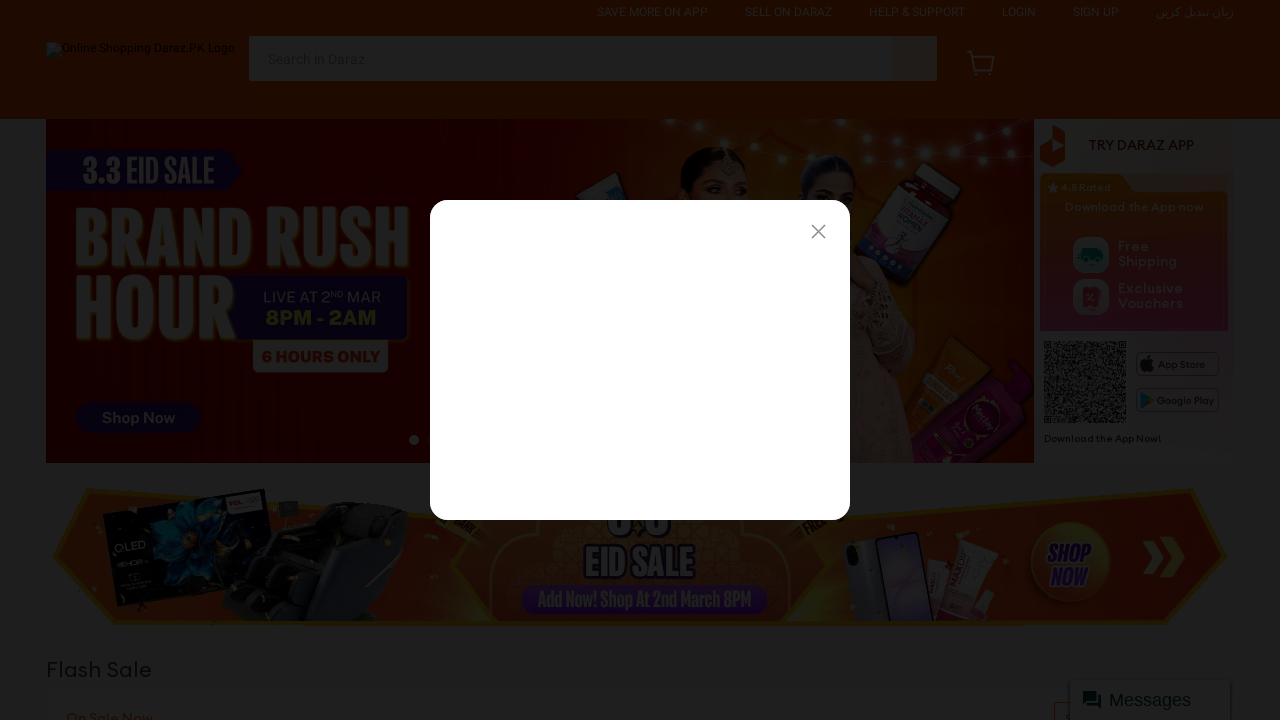

Page title verification passed - title matches expected value
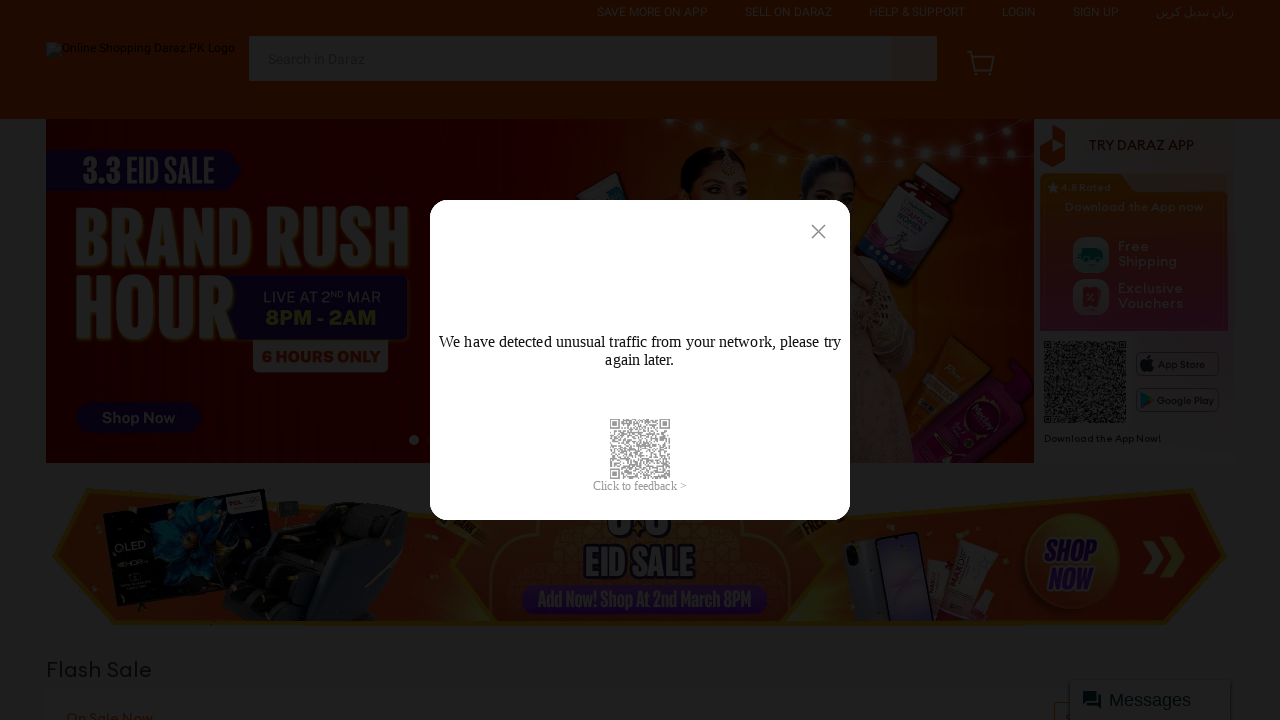

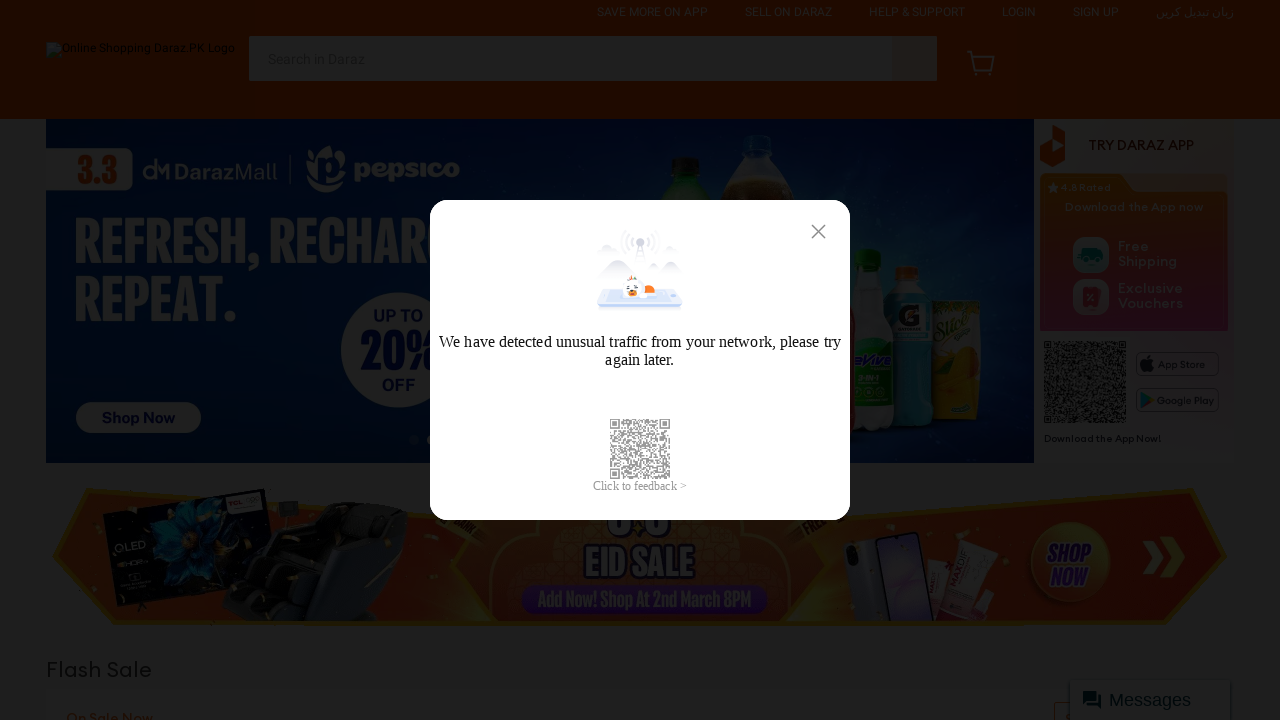